Tests file upload functionality by uploading two image files to a jQuery File Upload demo page and verifying they appear in the upload list.

Starting URL: https://blueimp.github.io/jQuery-File-Upload/

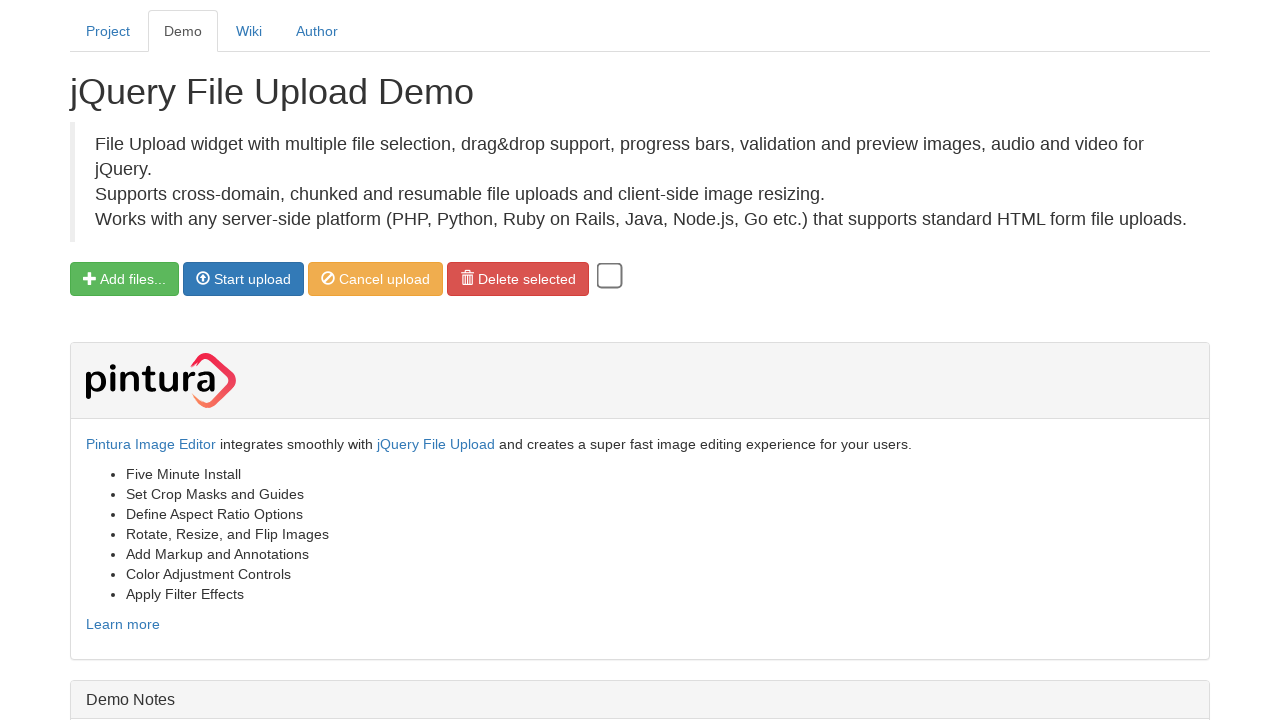

Created temporary test file Pic1.jpg
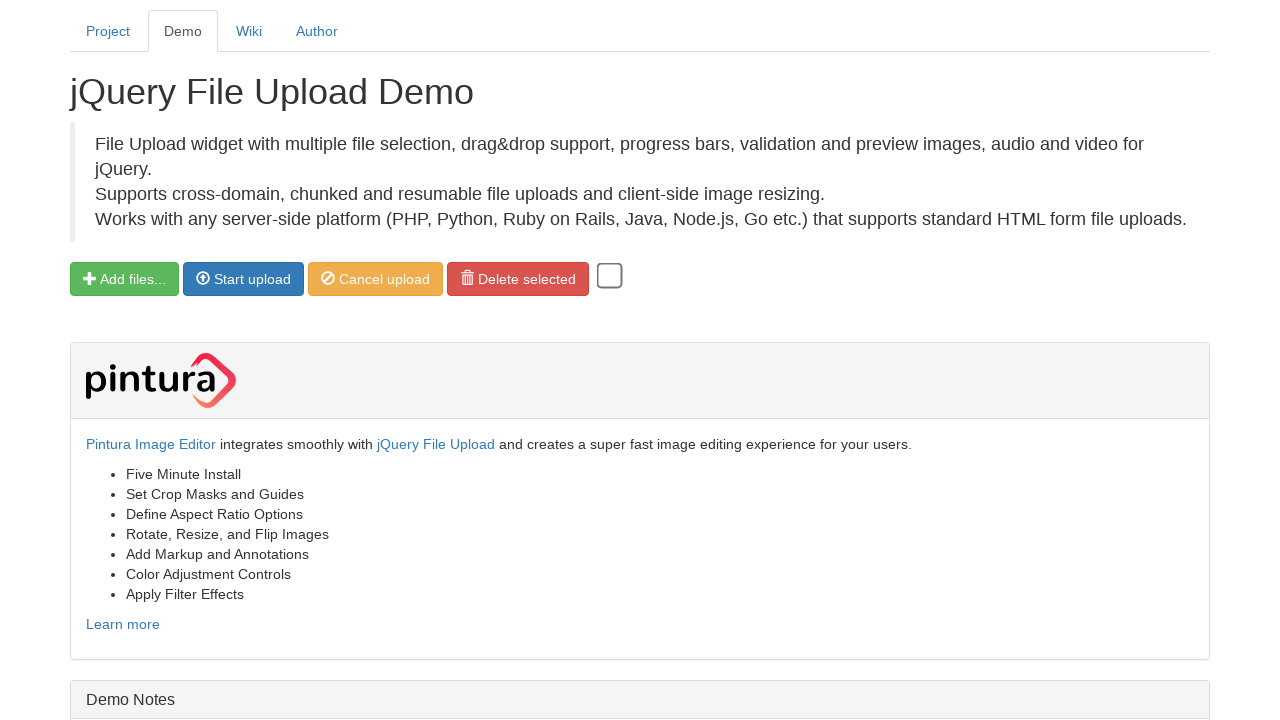

Created temporary test file Pic2.jpg
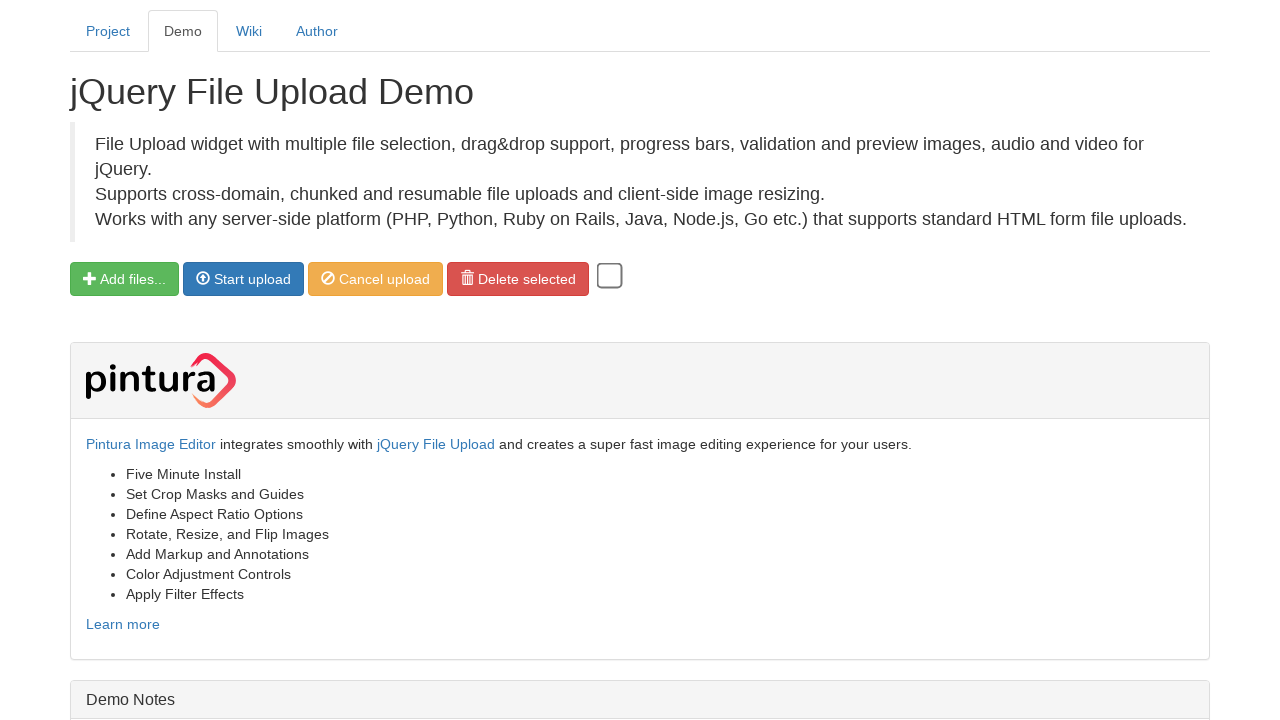

Located the file input element
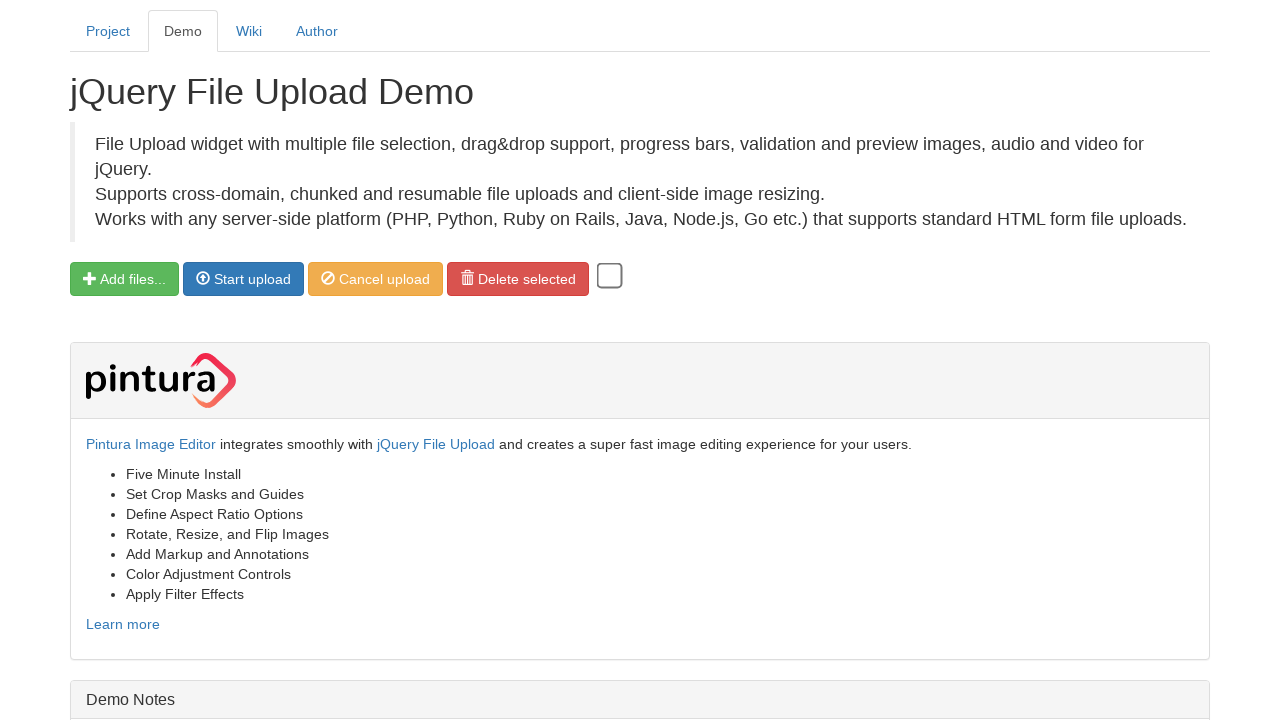

Uploaded both image files (Pic1.jpg and Pic2.jpg)
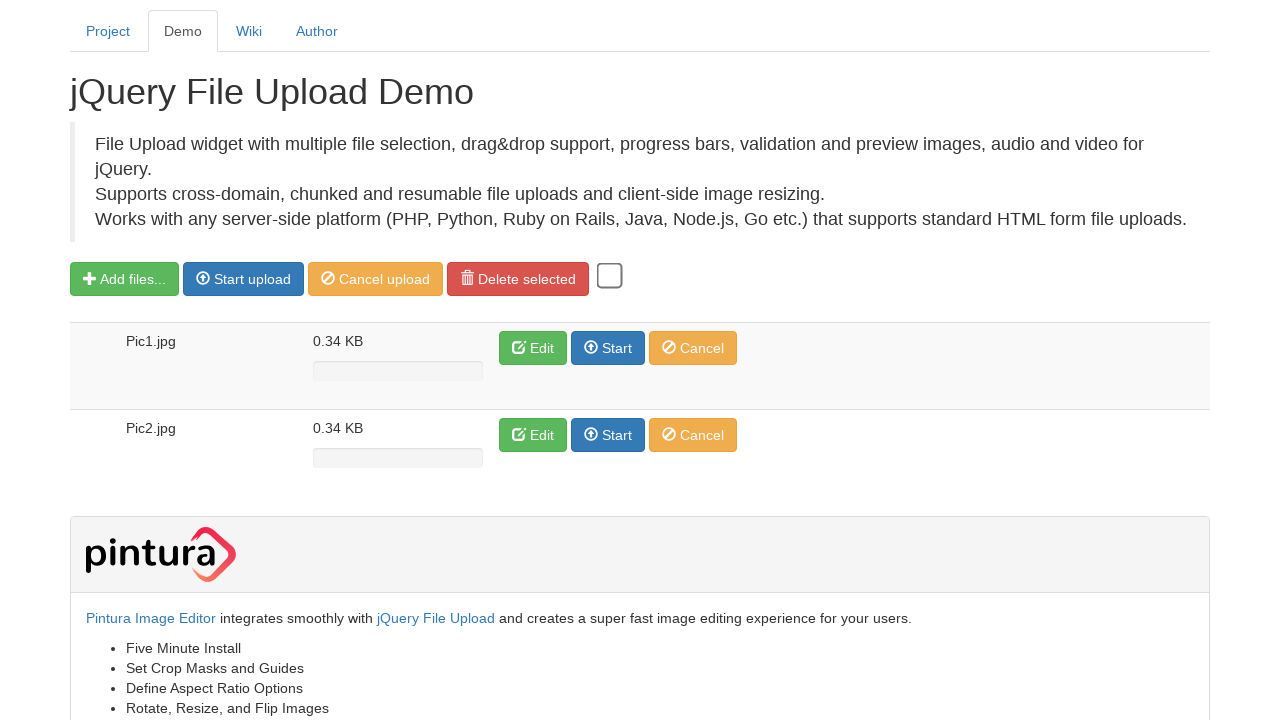

Waited for second uploaded file to appear in the table
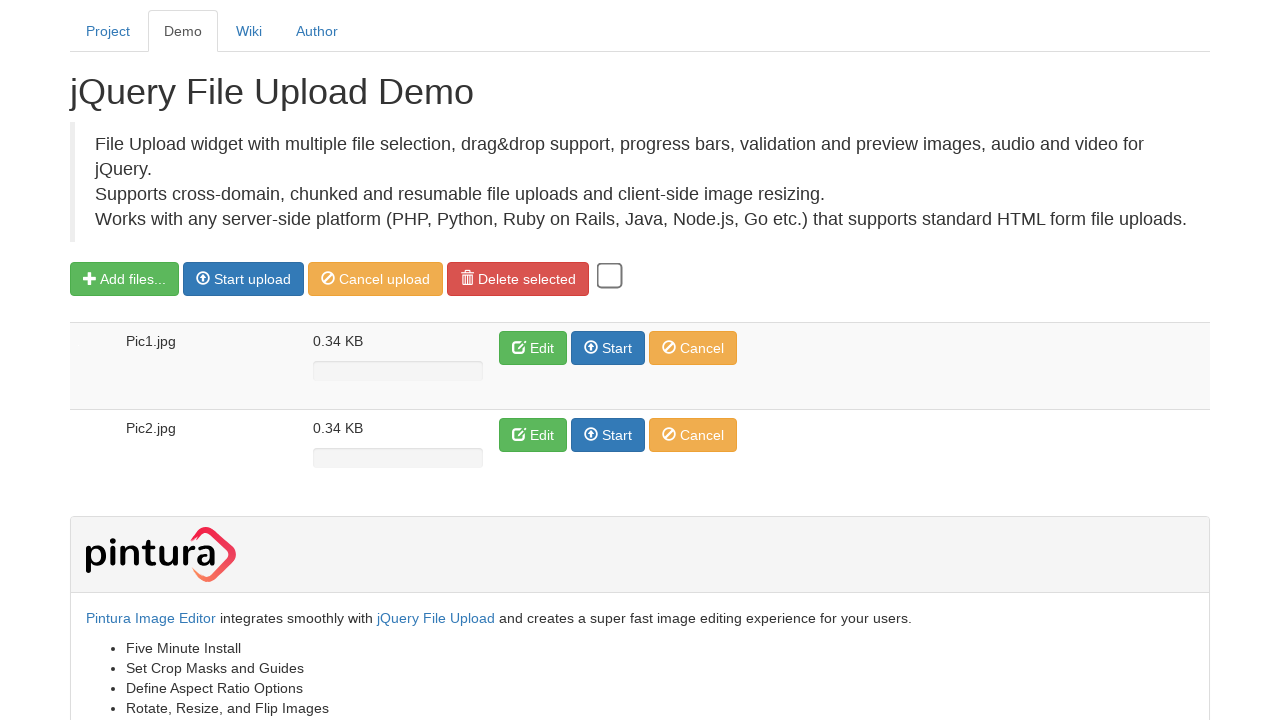

Verified first file is visible in upload list
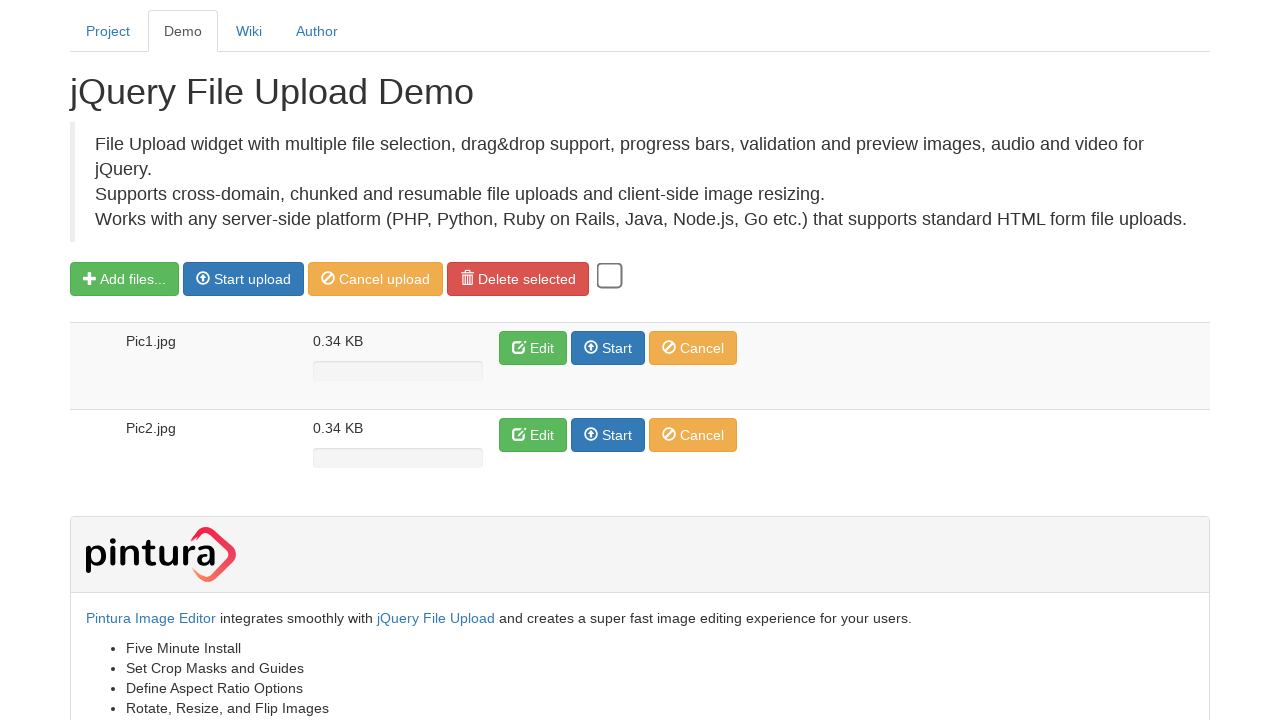

Verified second file is visible in upload list
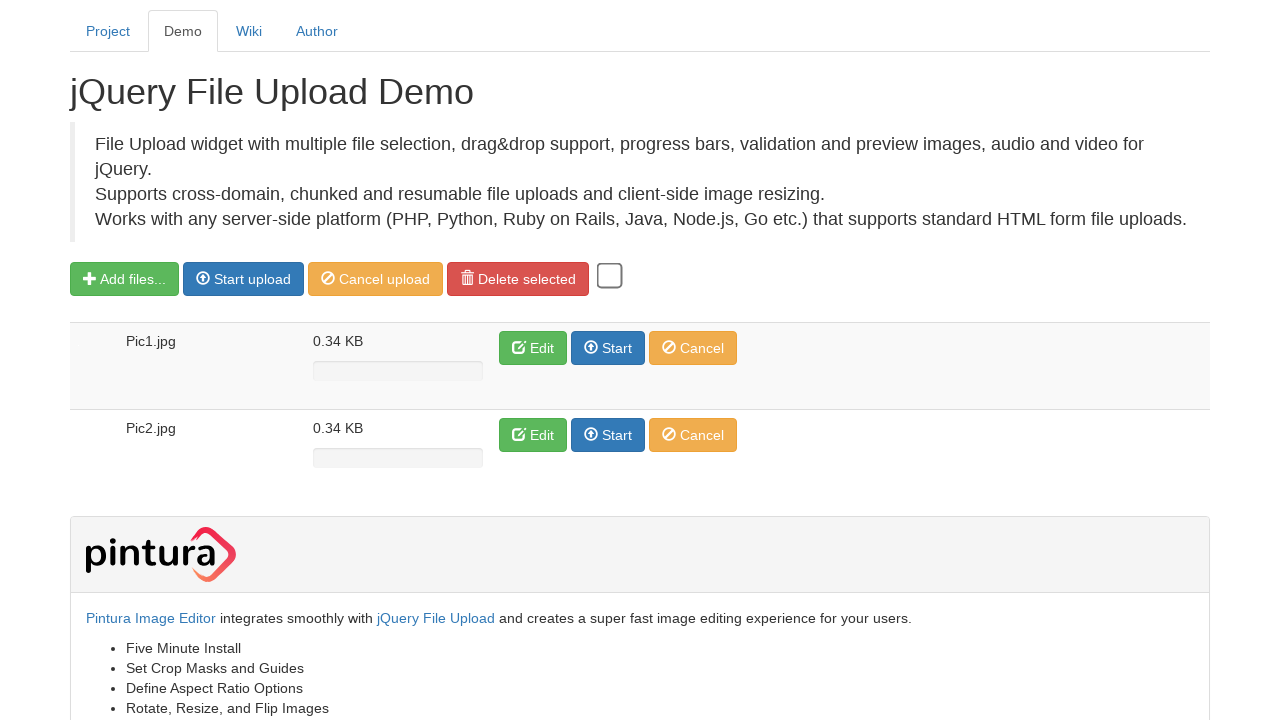

Deleted temporary file Pic1.jpg
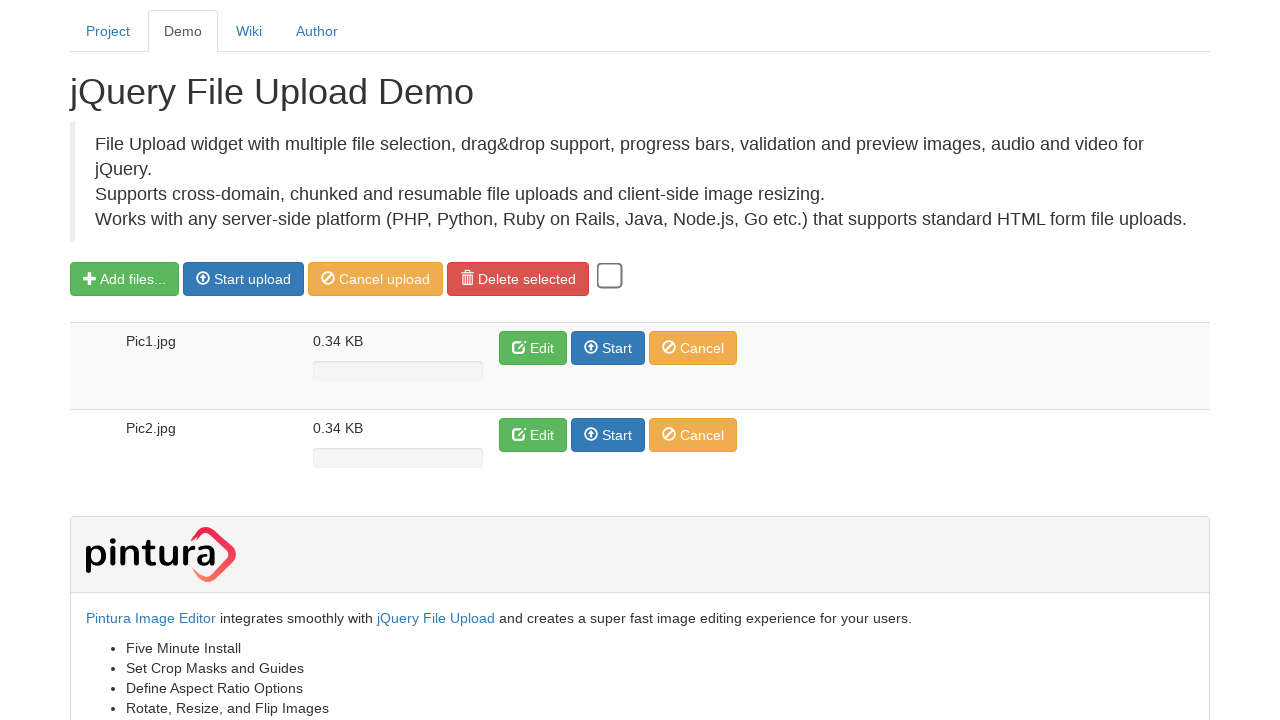

Deleted temporary file Pic2.jpg
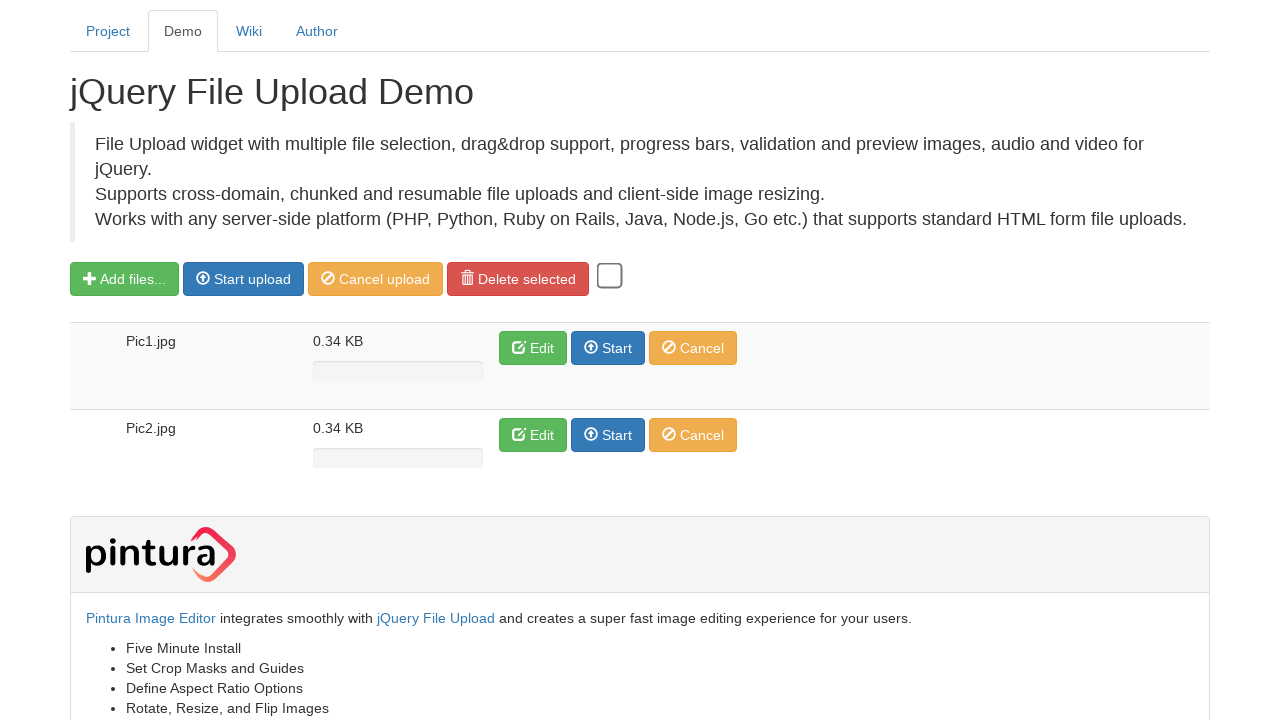

Removed temporary directory
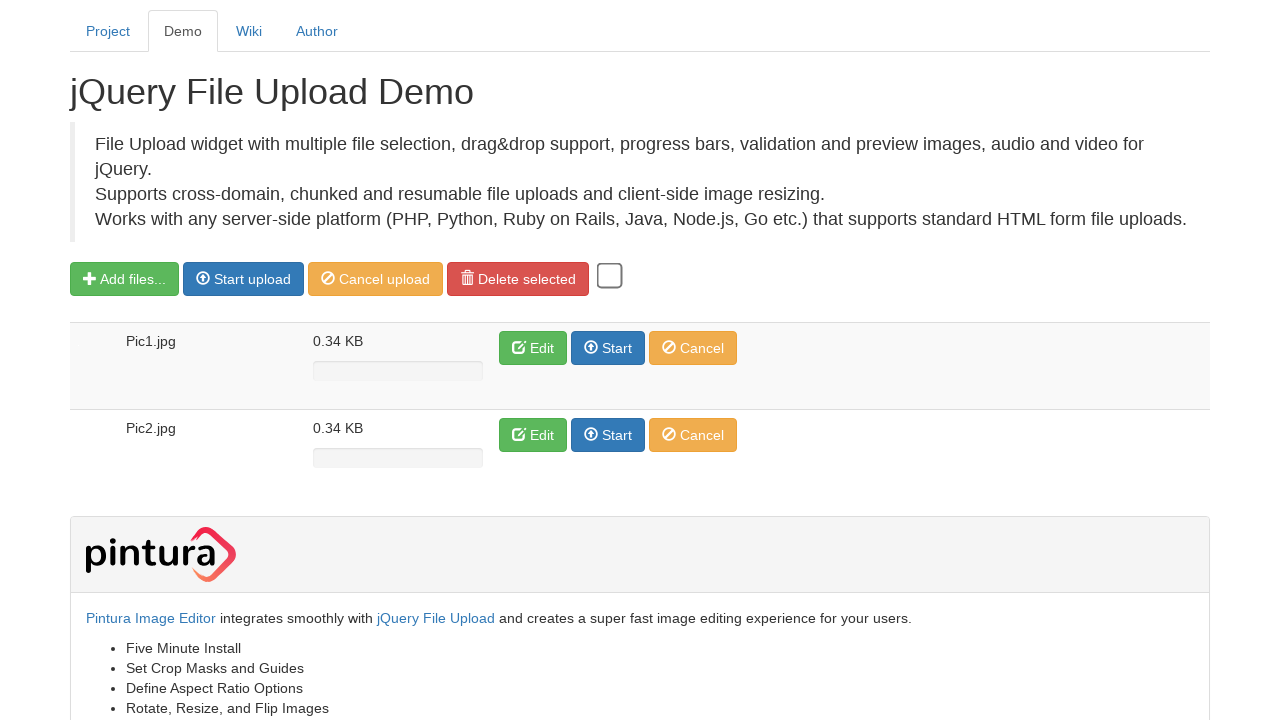

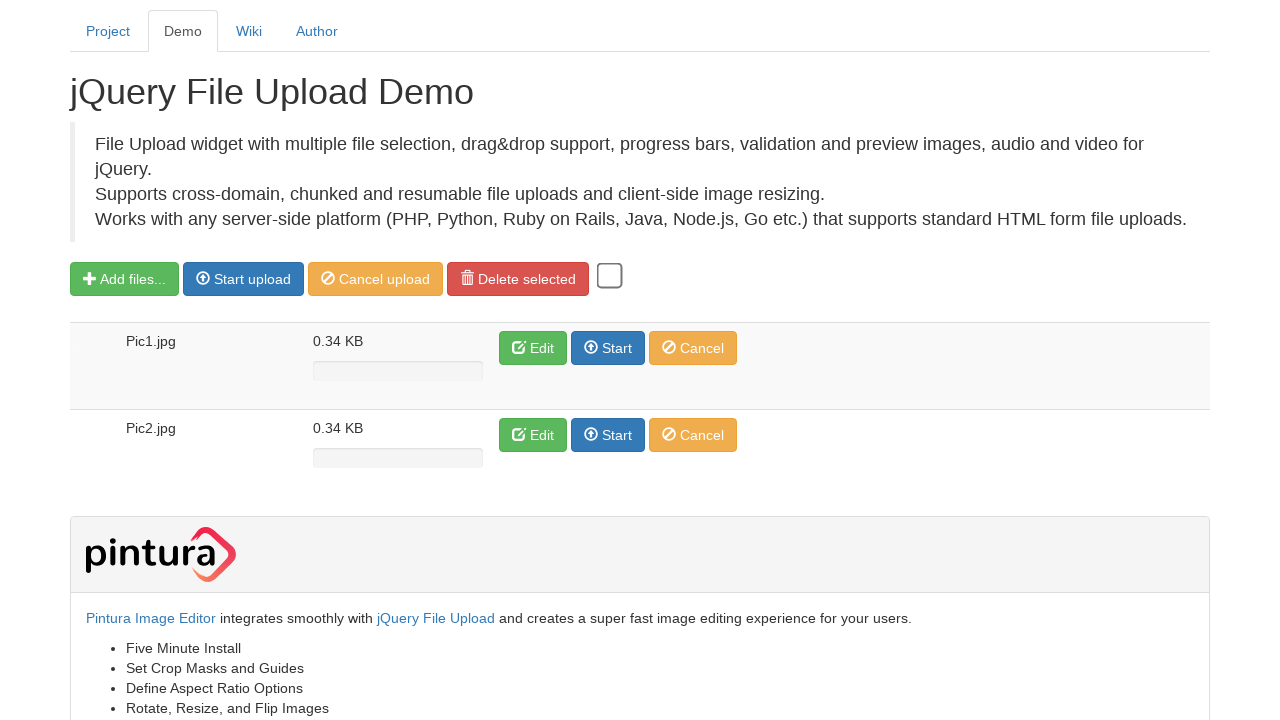